Tests the jQuery UI selectable widget by switching to an iframe and clicking on a selectable item

Starting URL: http://jqueryui.com/selectable/

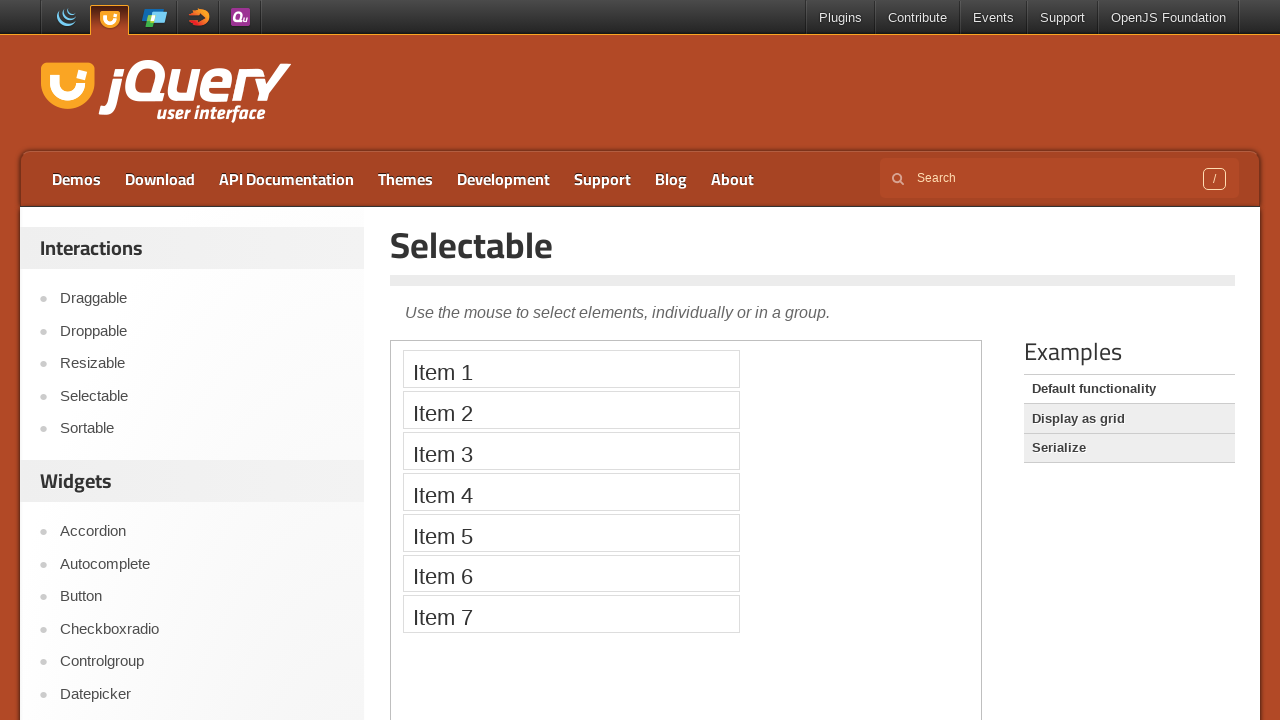

Located the iframe containing the selectable widget
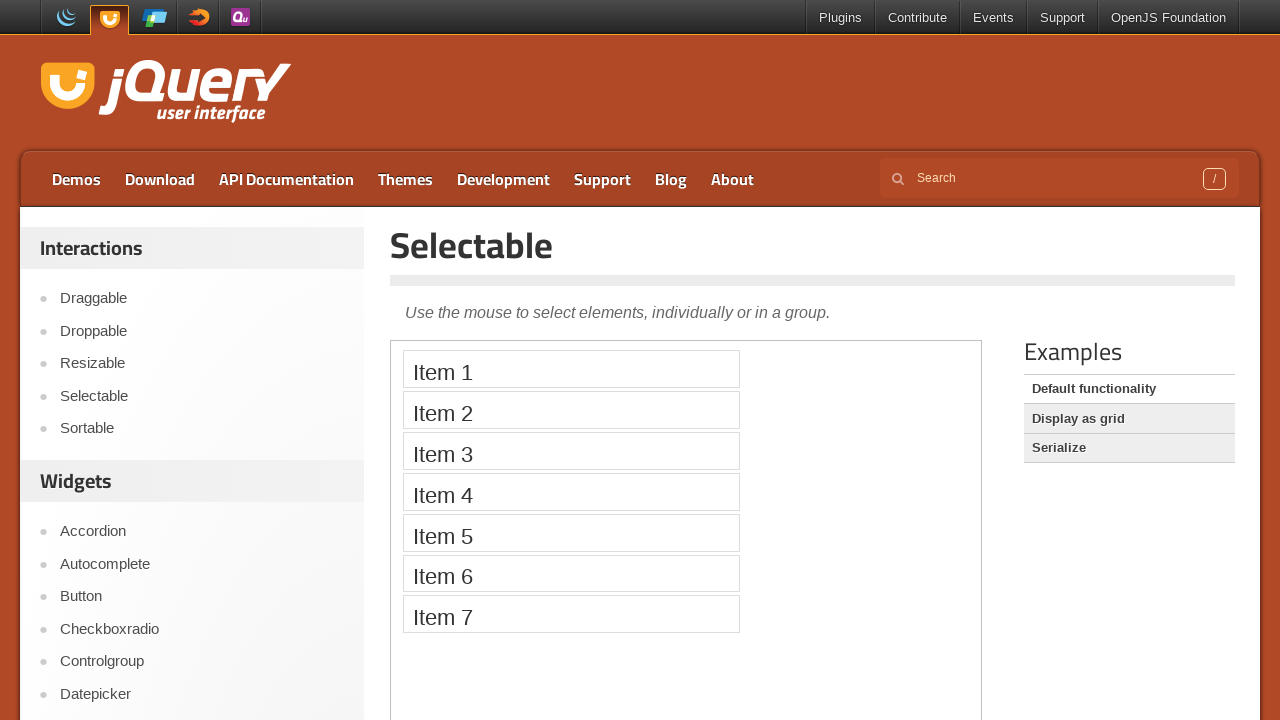

Set frame_page reference to the selectable widget iframe
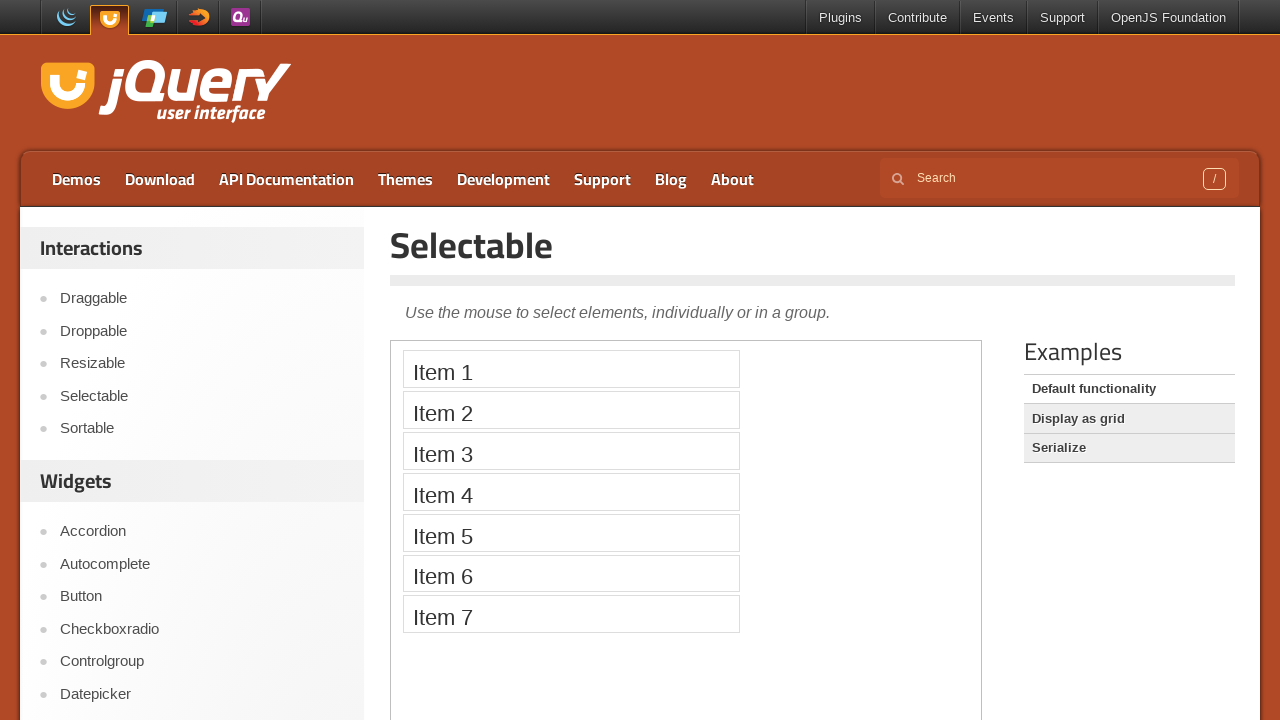

Clicked on 'Item 2' in the selectable list at (571, 410) on iframe >> nth=0 >> internal:control=enter-frame >> li:has-text('Item 2')
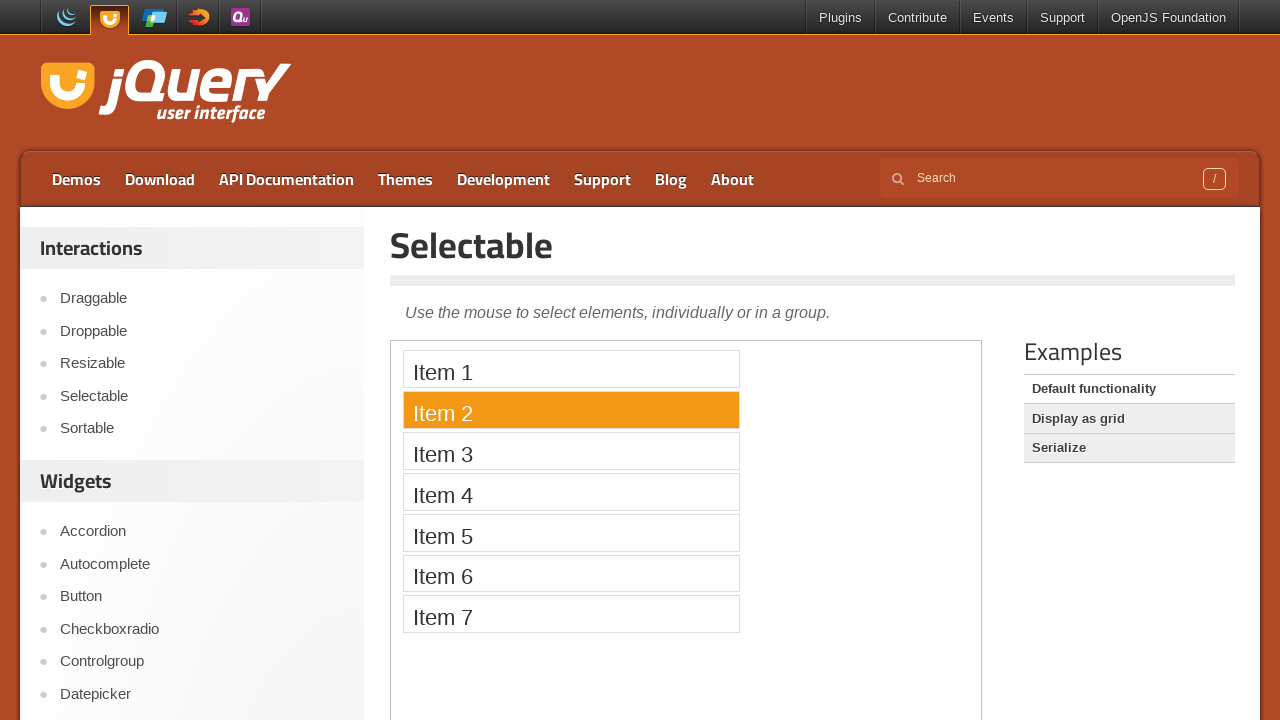

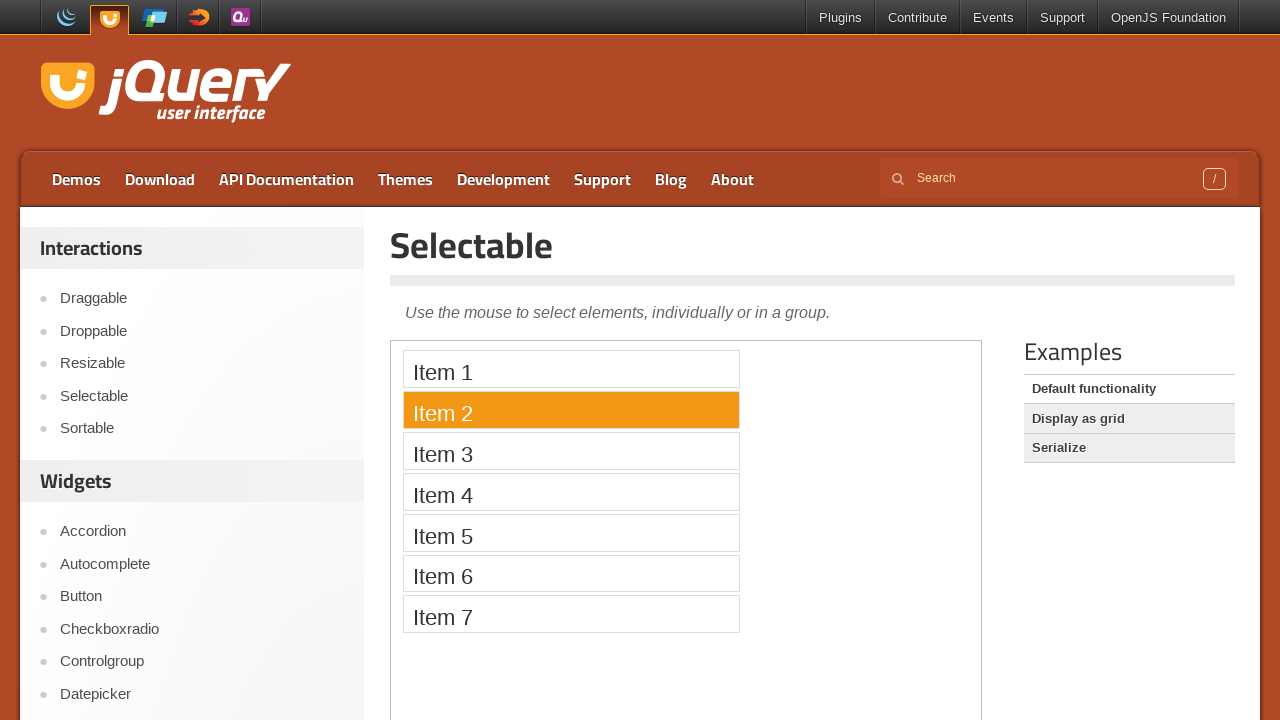